Tests a simple form by filling in first name, last name, city, and country fields using different element locator strategies, then submits the form by clicking a button.

Starting URL: http://suninjuly.github.io/simple_form_find_task.html

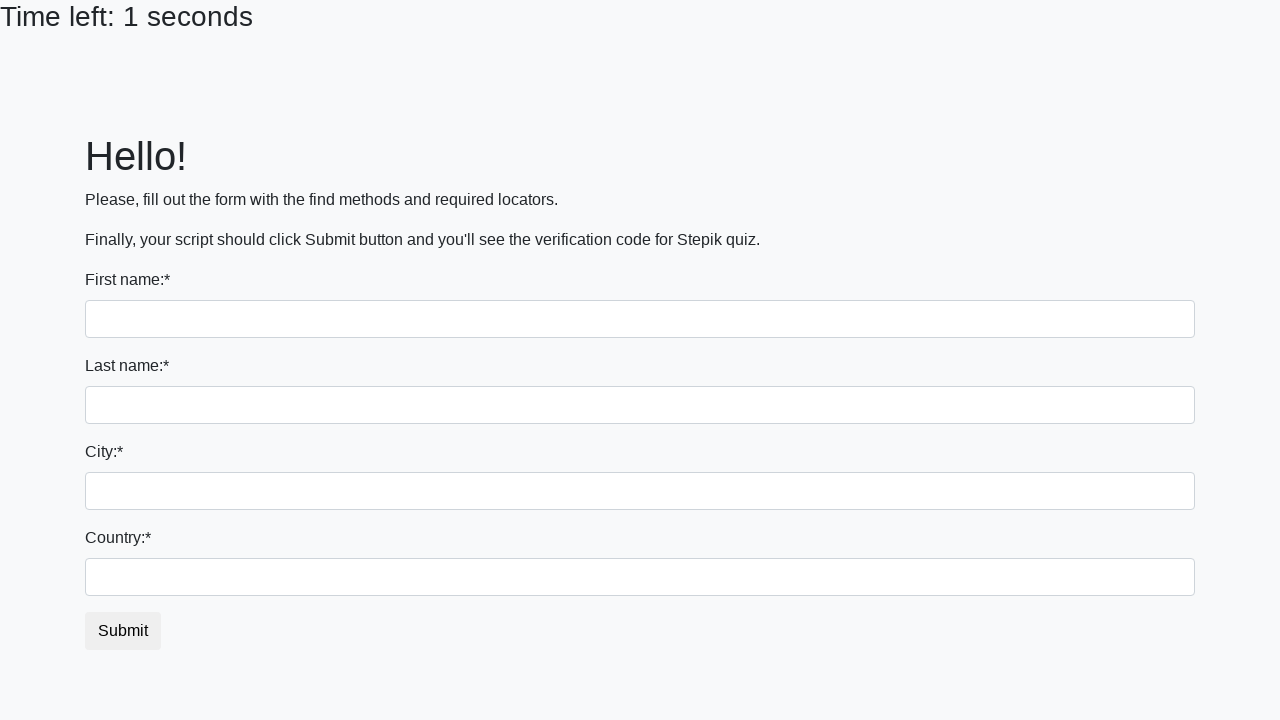

Filled first name field with 'Ivan' on input:first-of-type
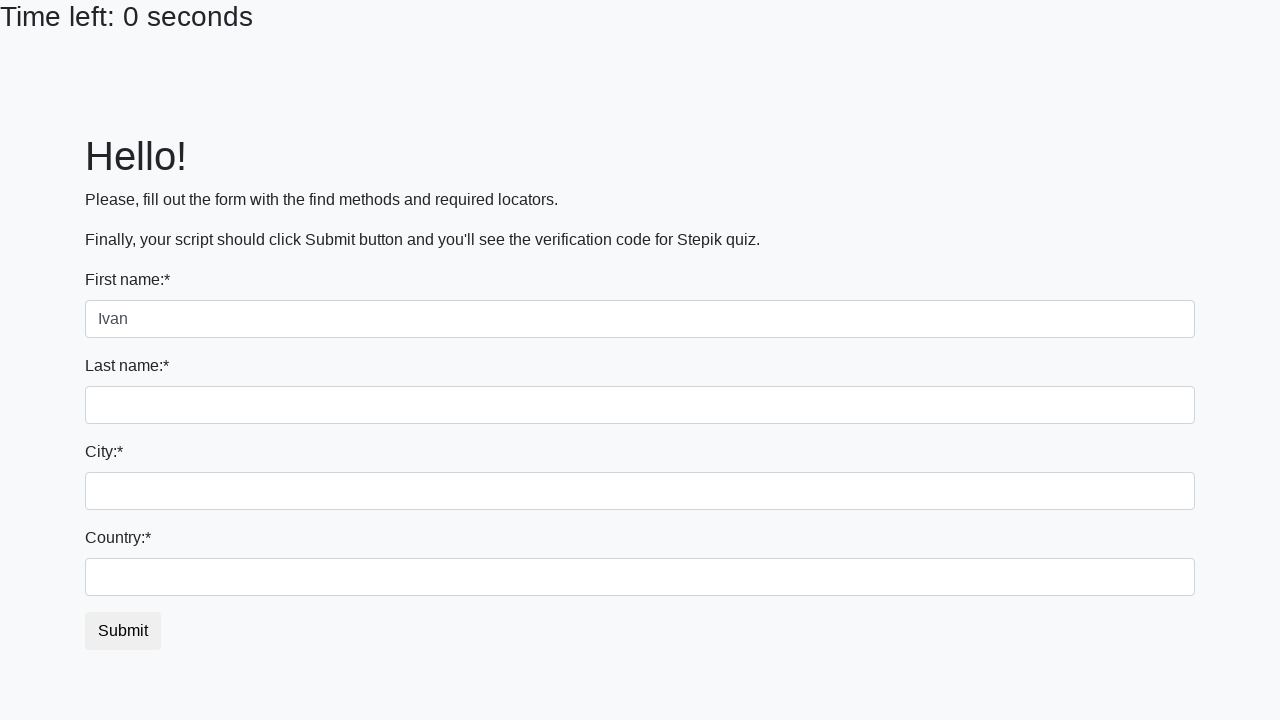

Filled last name field with 'Petrov' on input[name='last_name']
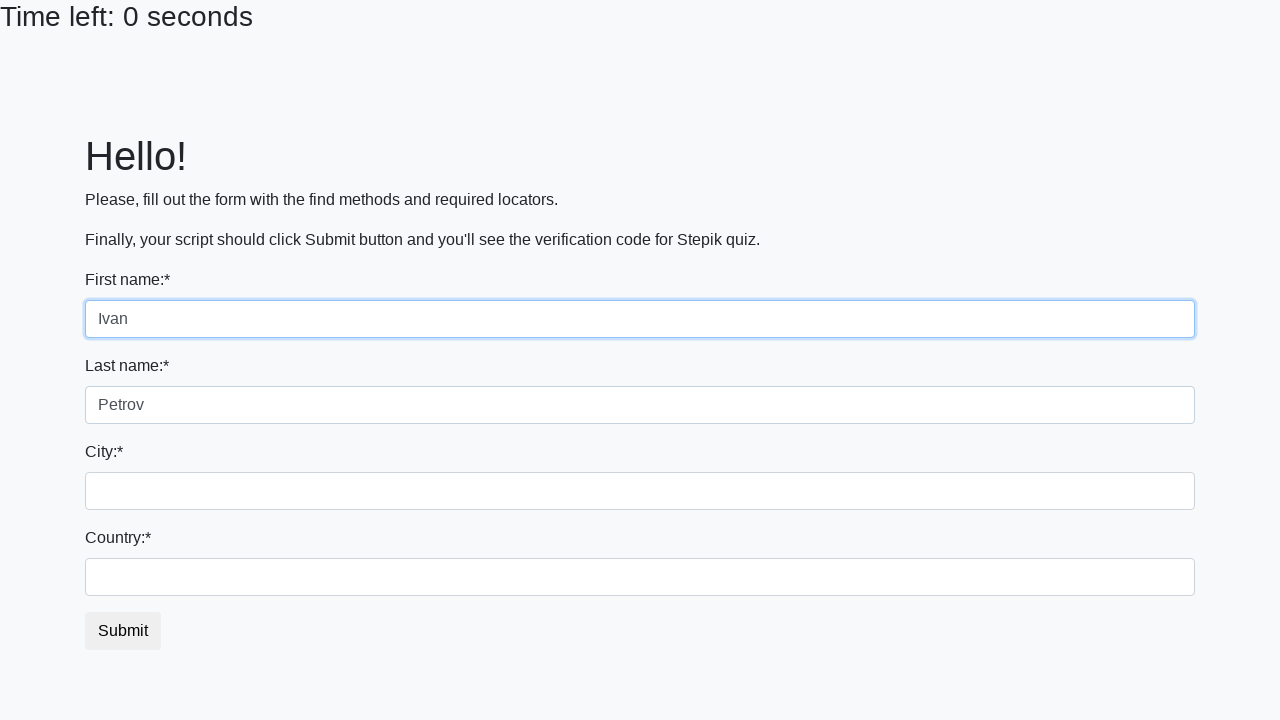

Filled city field with 'Smolensk' on //html/body/div/form/div[3]/input
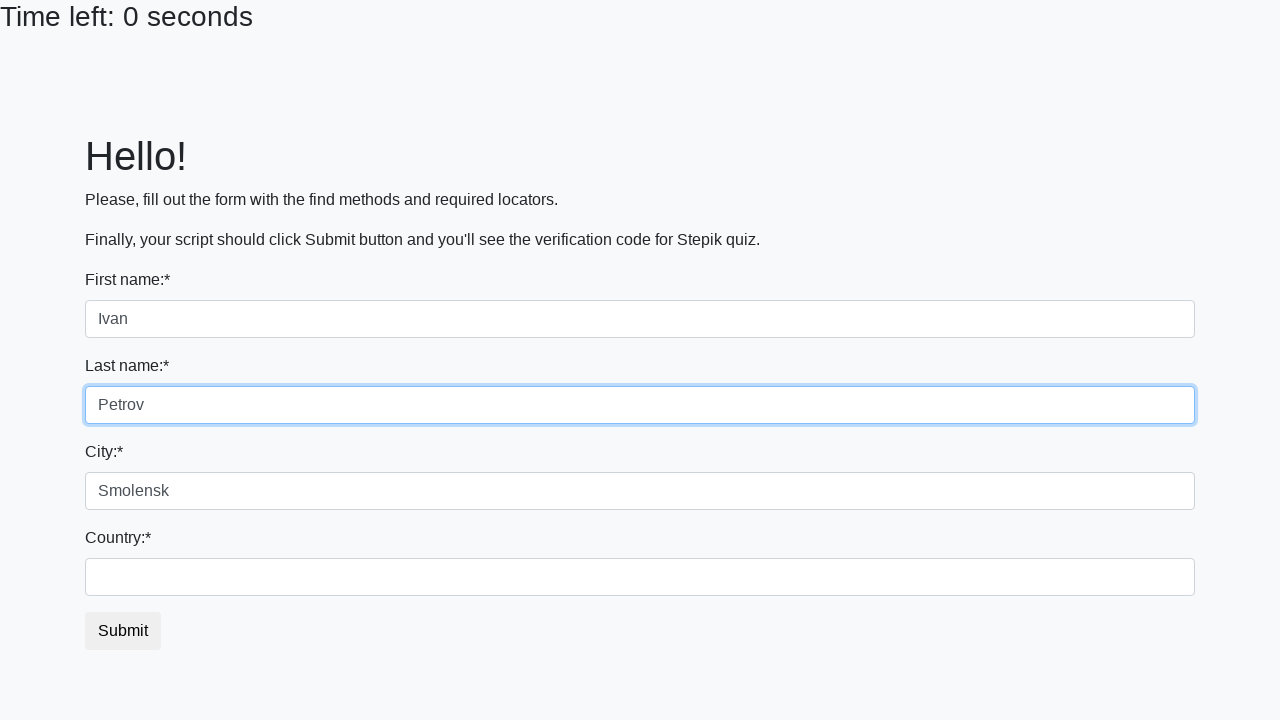

Filled country field with 'Russia' on #country
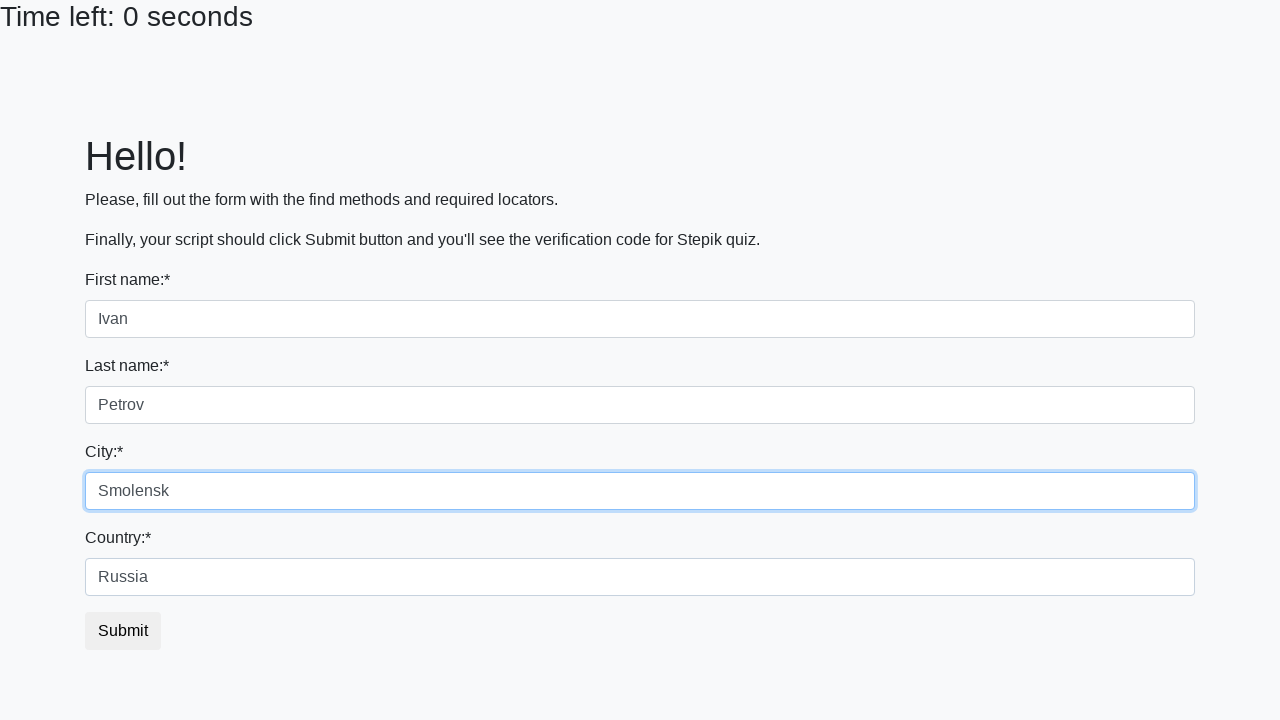

Clicked submit button to submit form at (123, 631) on button.btn
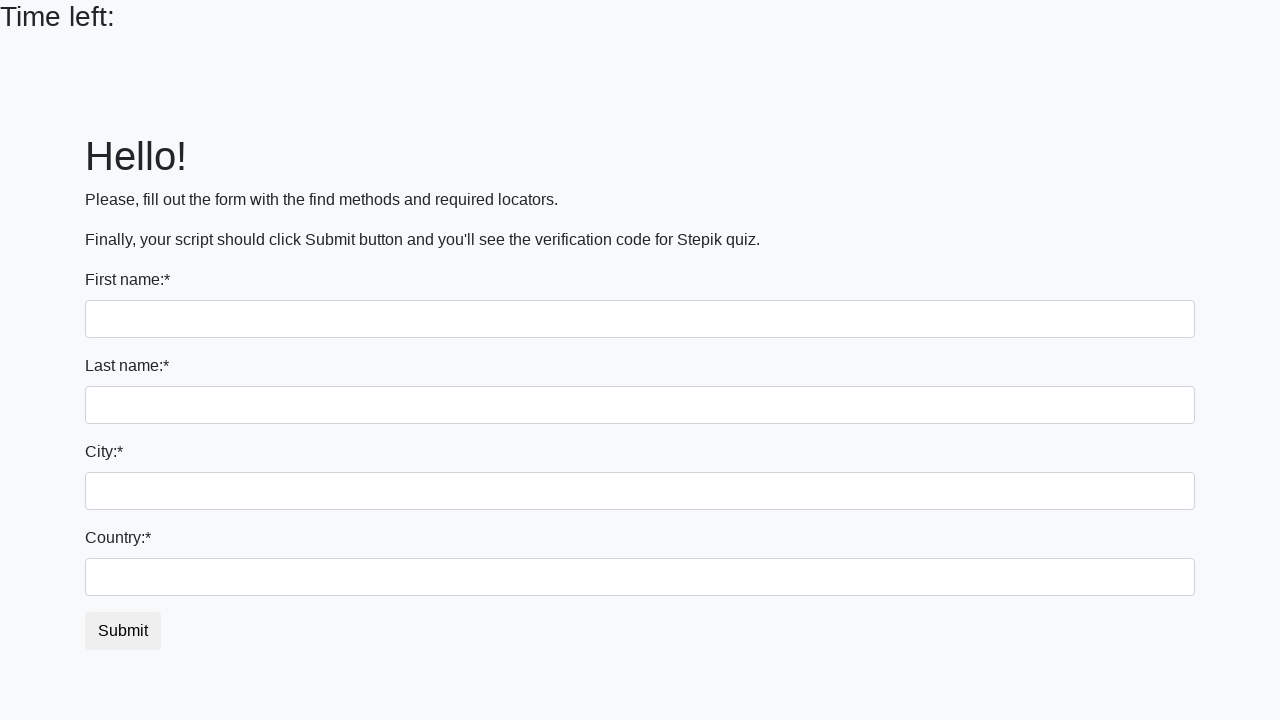

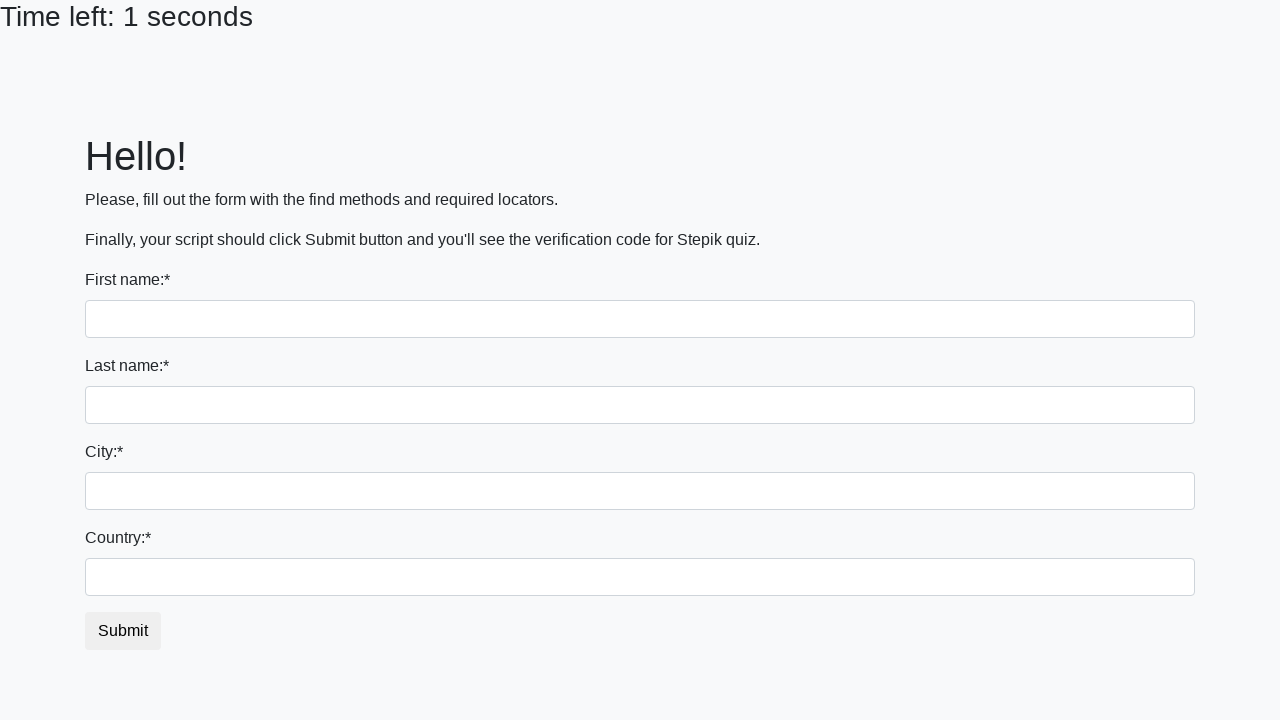